Tests opening the advanced search page from GitHub search and verifies advanced options are displayed

Starting URL: https://github.com/search

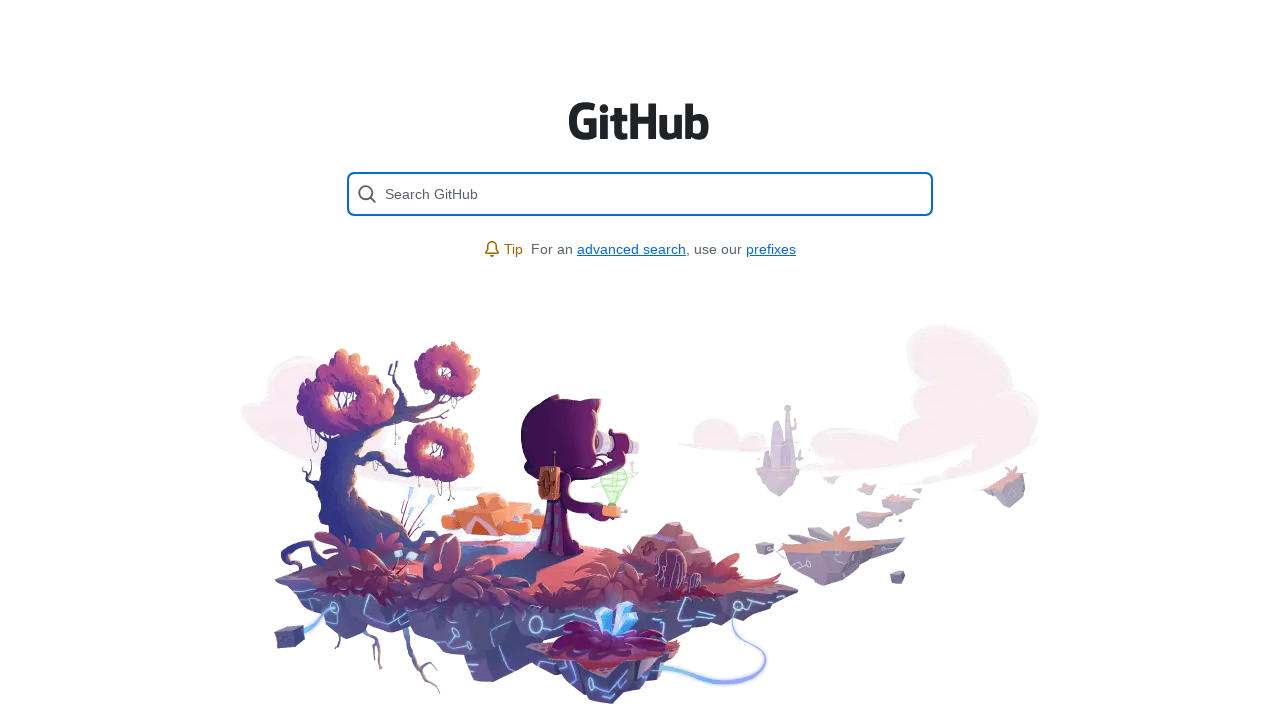

Clicked Advanced search link on GitHub search page at (632, 249) on a:has-text('Advanced search')
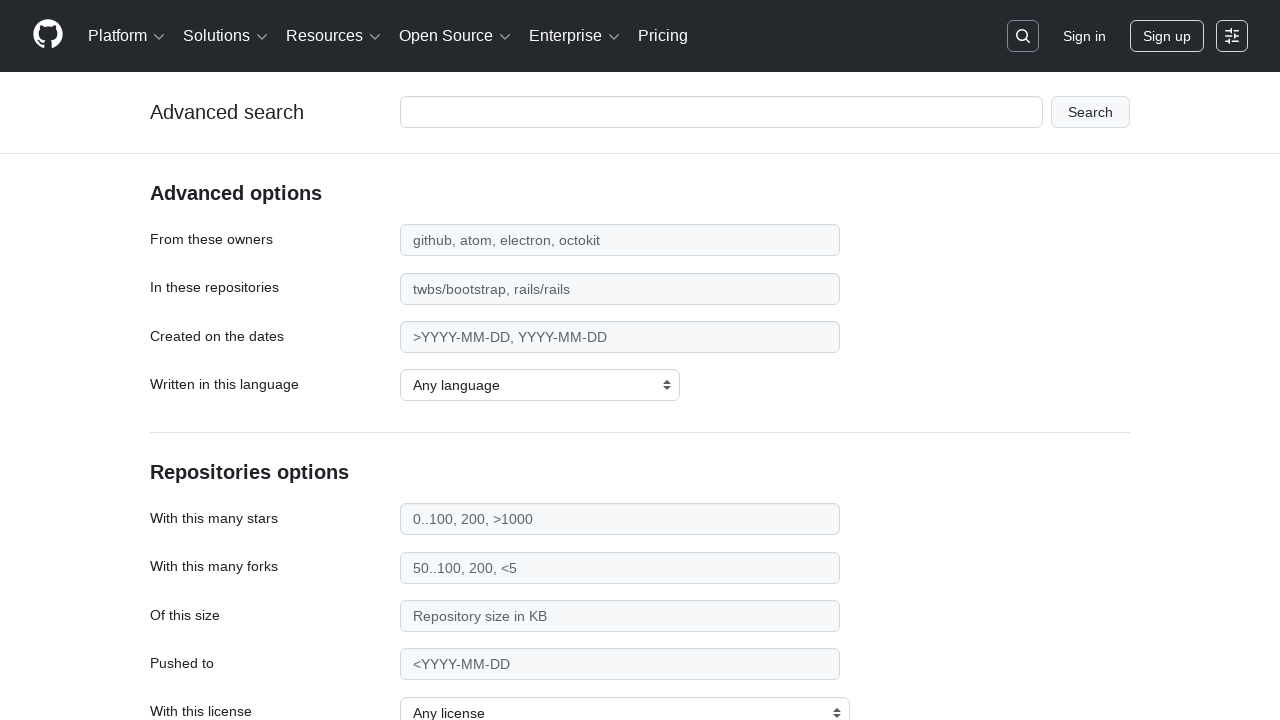

Advanced options heading loaded on advanced search page
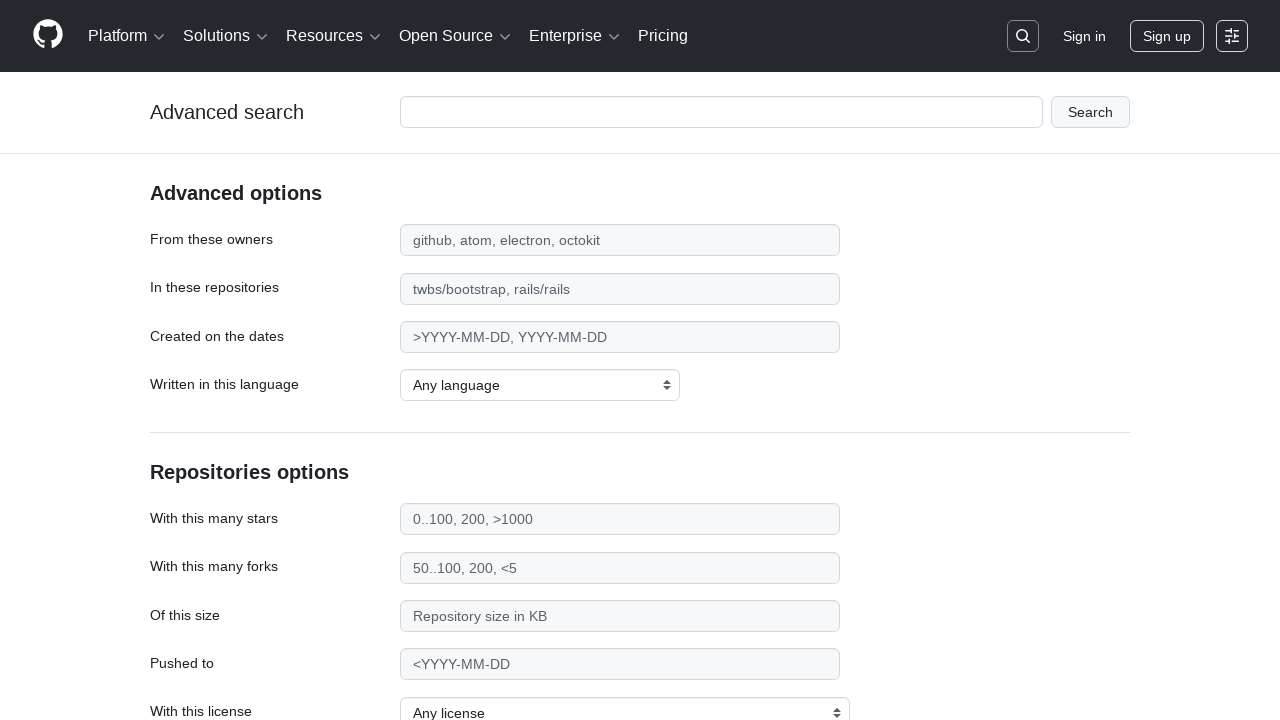

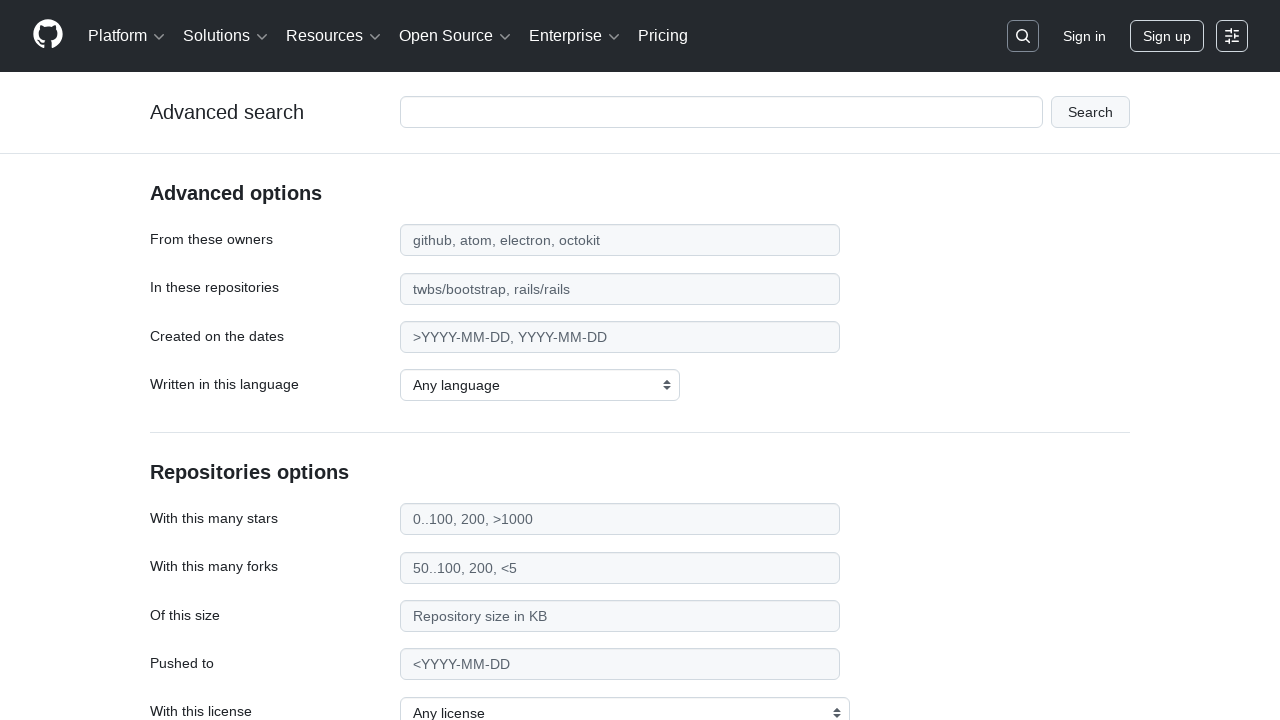